Tests that the Clear completed button displays correct text when items are completed

Starting URL: https://demo.playwright.dev/todomvc

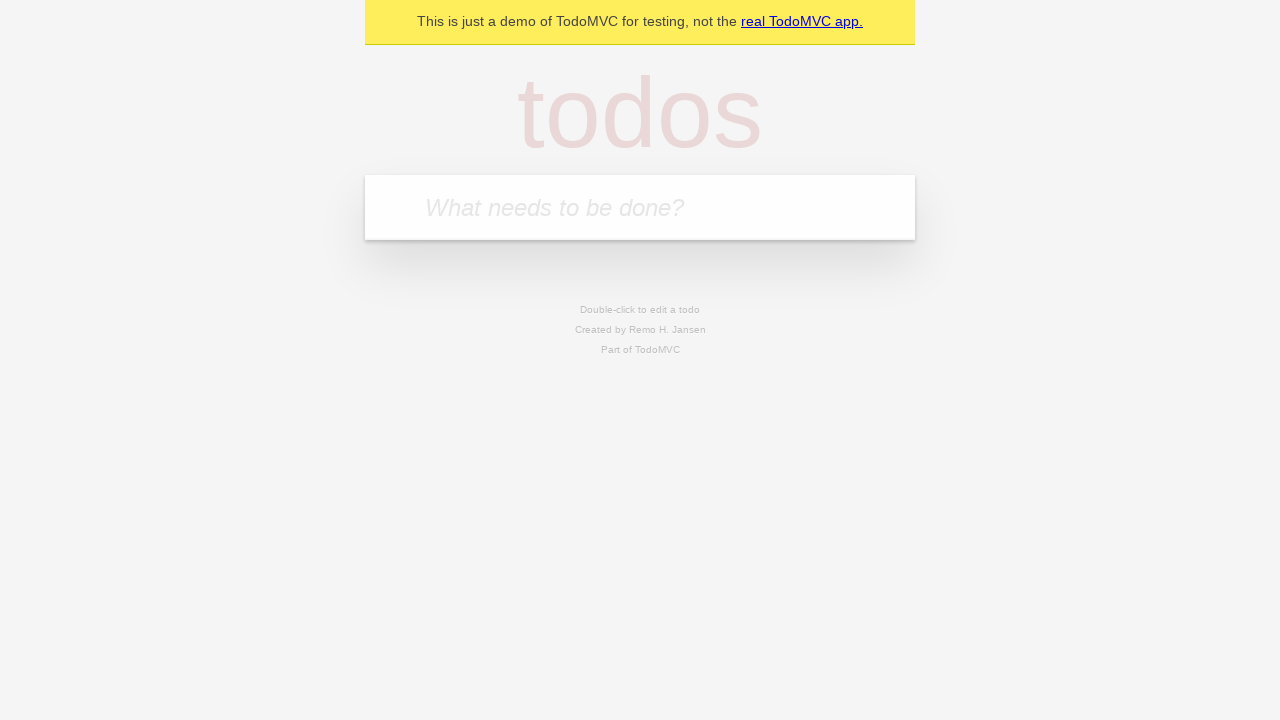

Located the 'What needs to be done?' input field
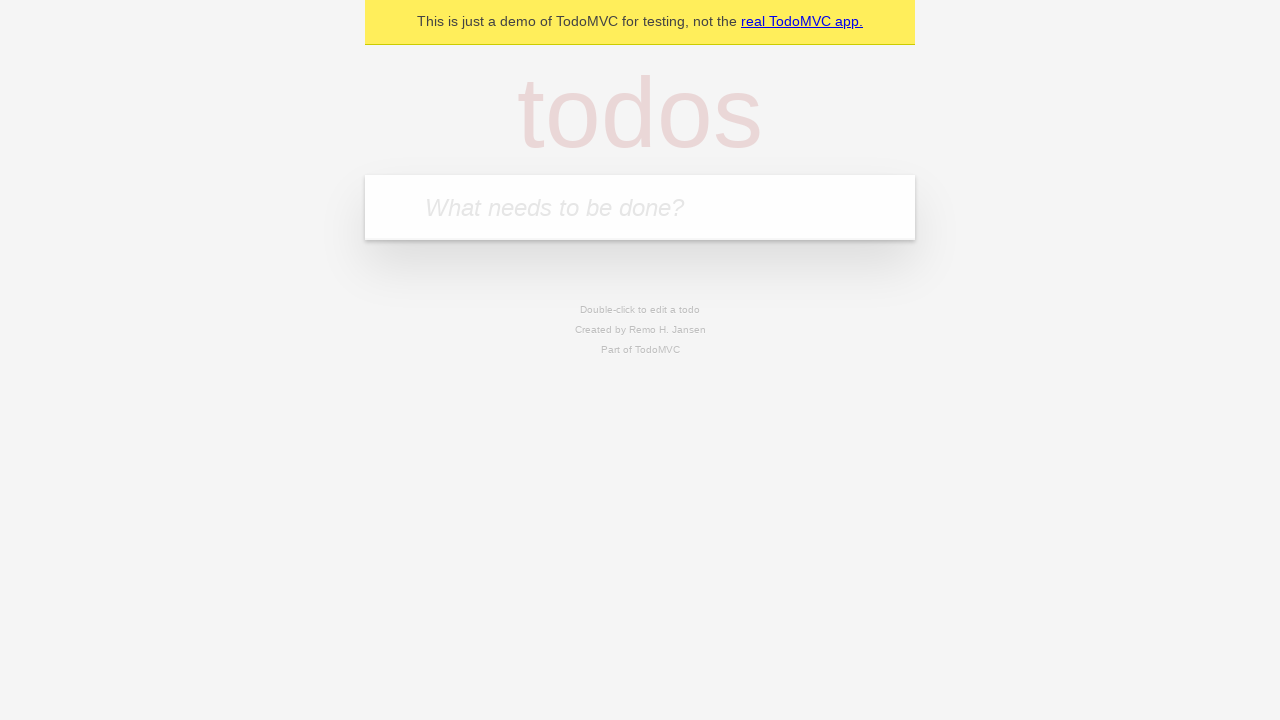

Filled first todo with 'buy some cheese' on internal:attr=[placeholder="What needs to be done?"i]
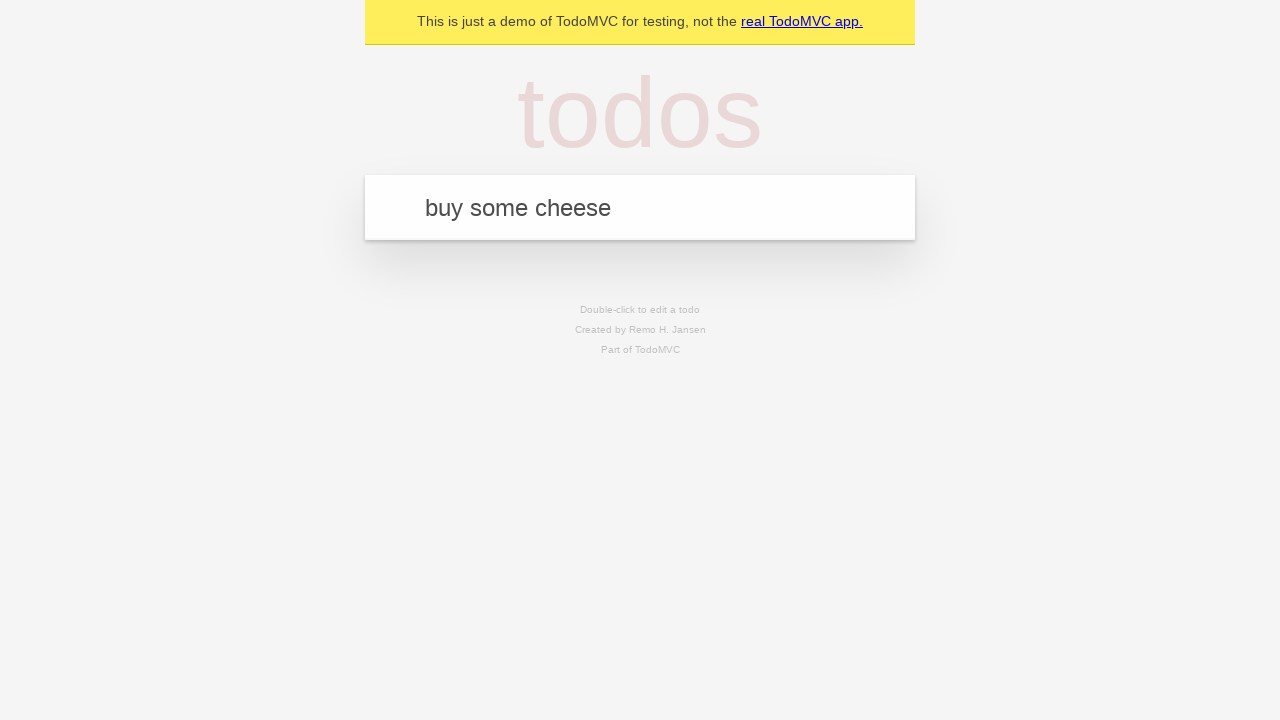

Pressed Enter to add first todo on internal:attr=[placeholder="What needs to be done?"i]
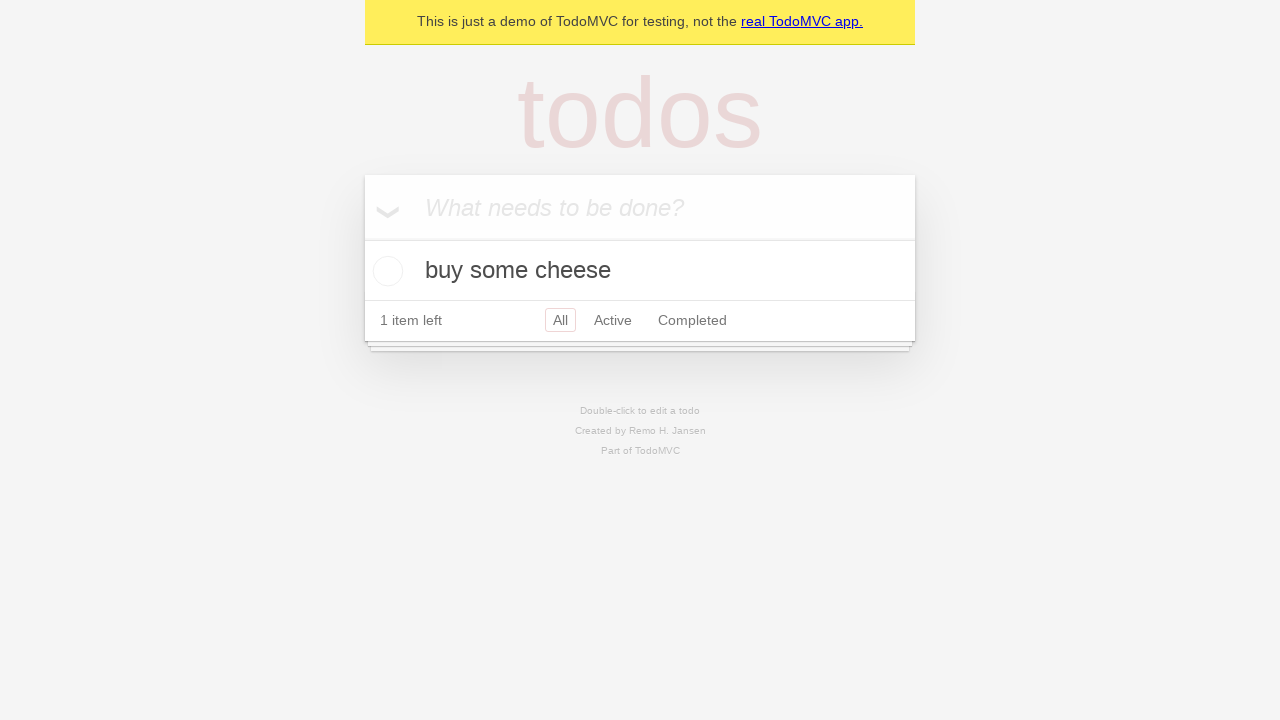

Filled second todo with 'feed the cat' on internal:attr=[placeholder="What needs to be done?"i]
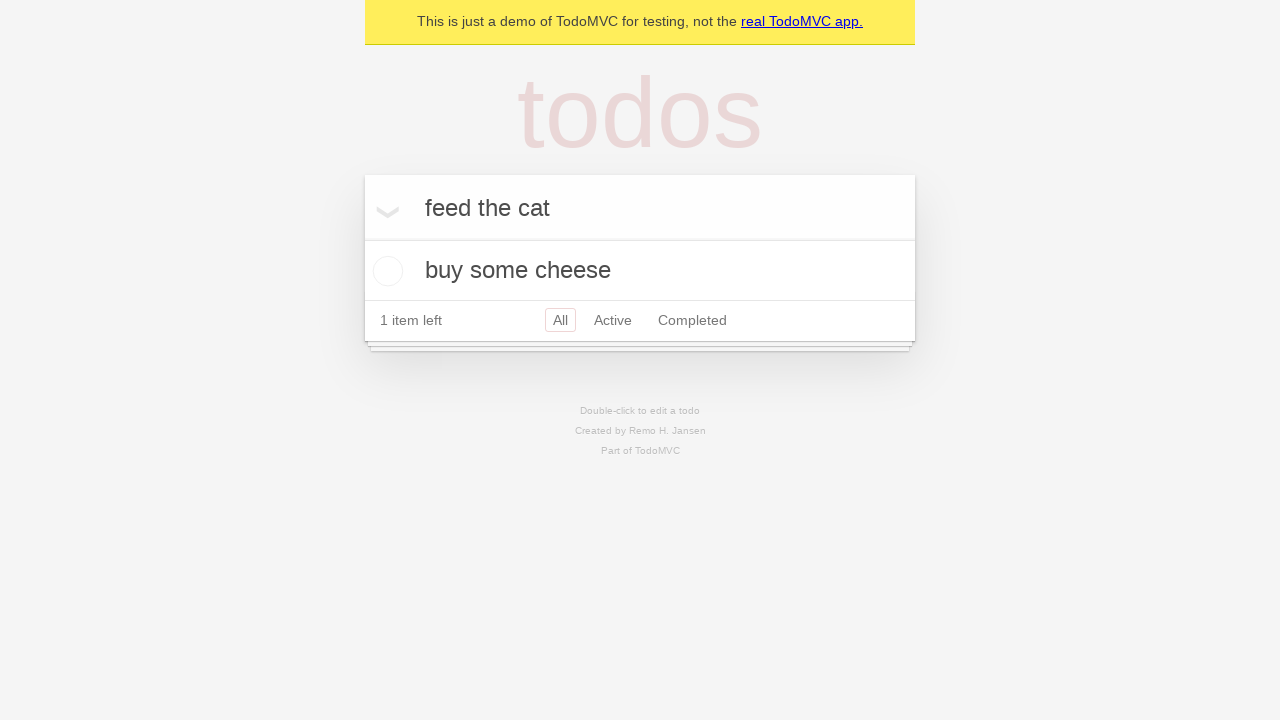

Pressed Enter to add second todo on internal:attr=[placeholder="What needs to be done?"i]
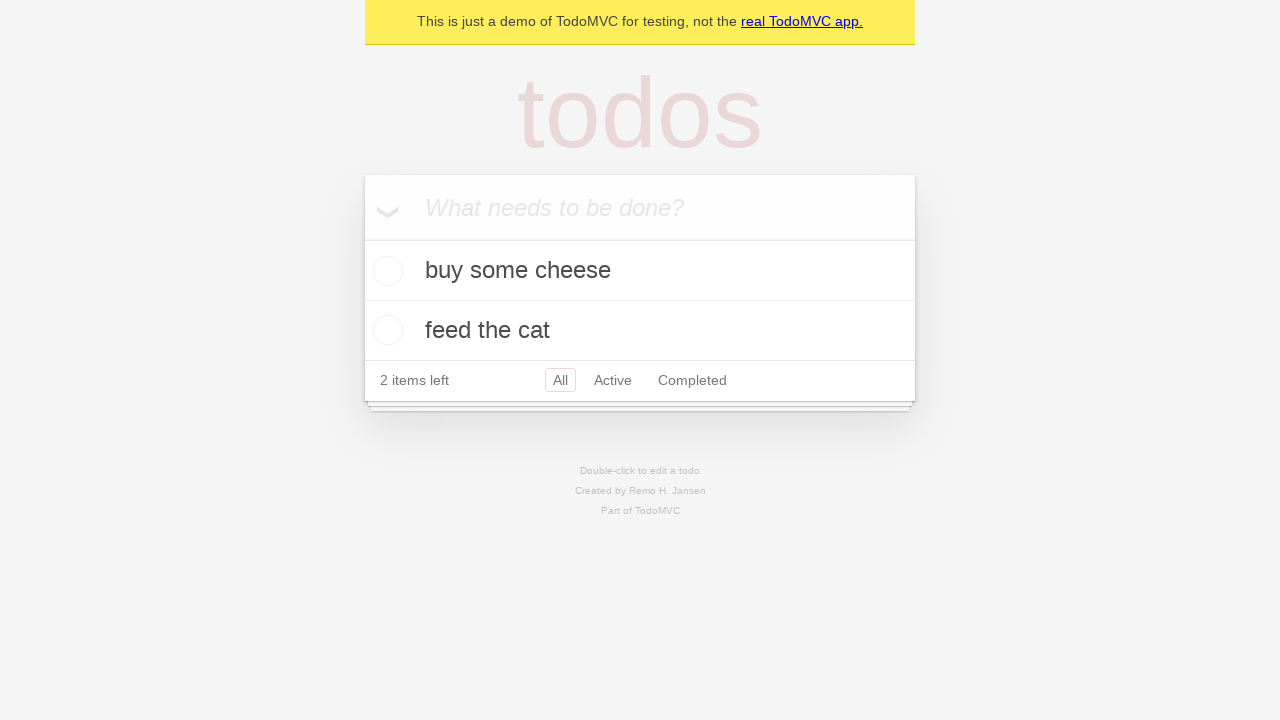

Filled third todo with 'book a doctors appointment' on internal:attr=[placeholder="What needs to be done?"i]
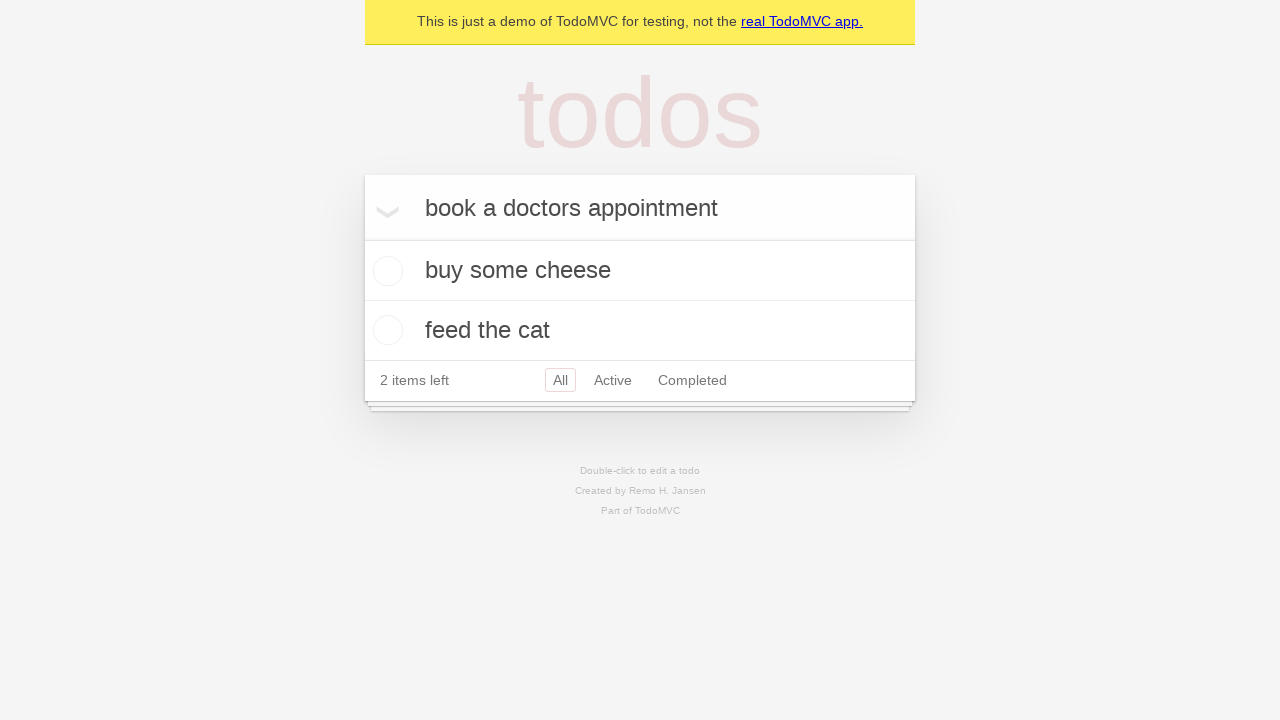

Pressed Enter to add third todo on internal:attr=[placeholder="What needs to be done?"i]
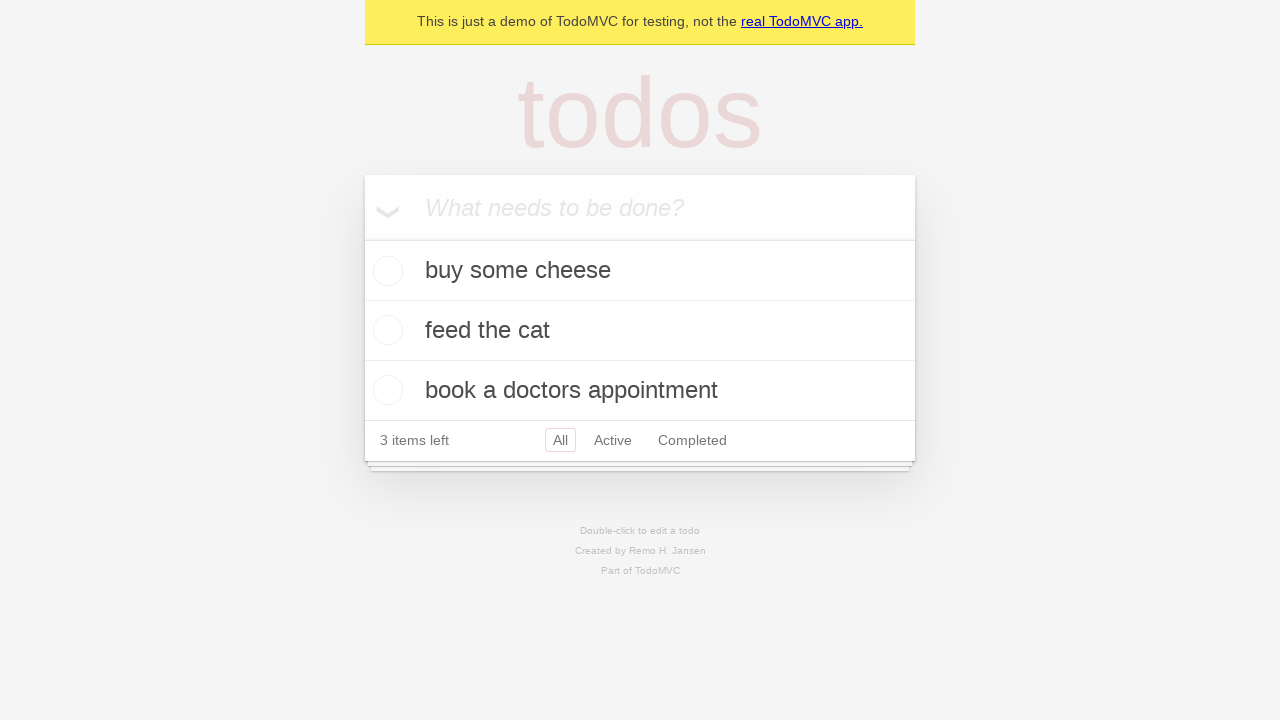

Checked the first todo item to mark it as completed at (385, 271) on .todo-list li .toggle >> nth=0
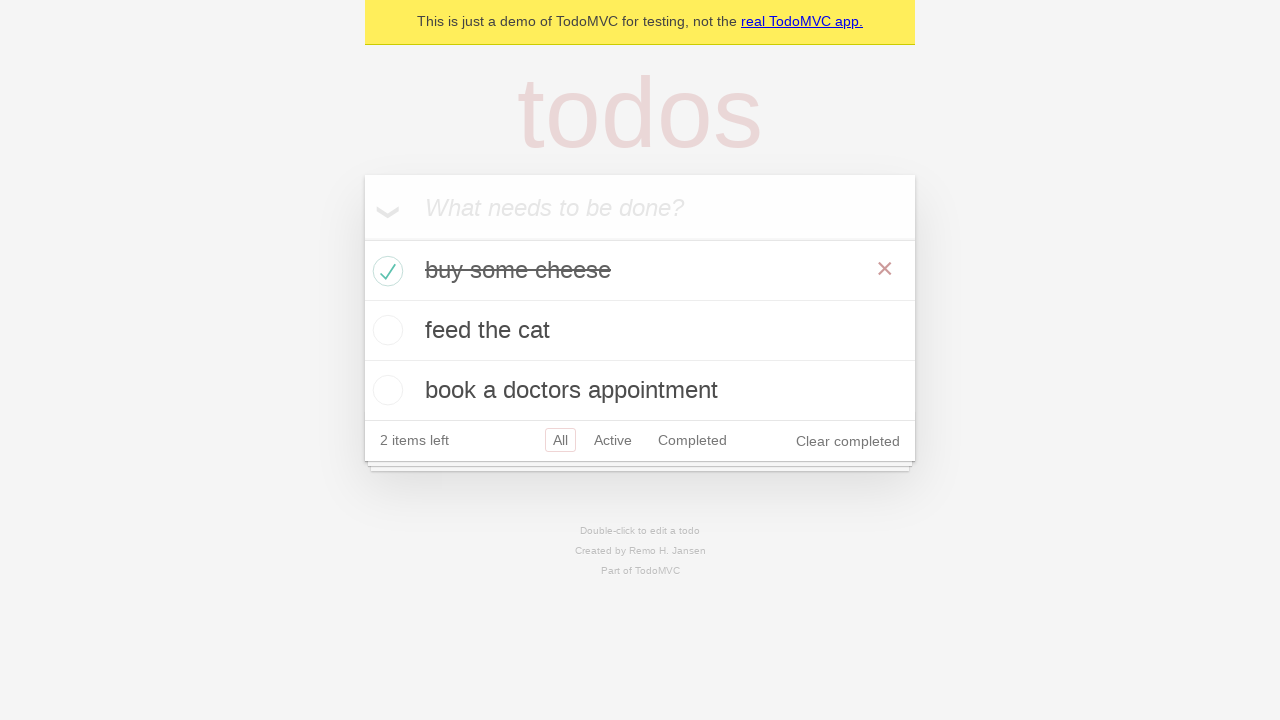

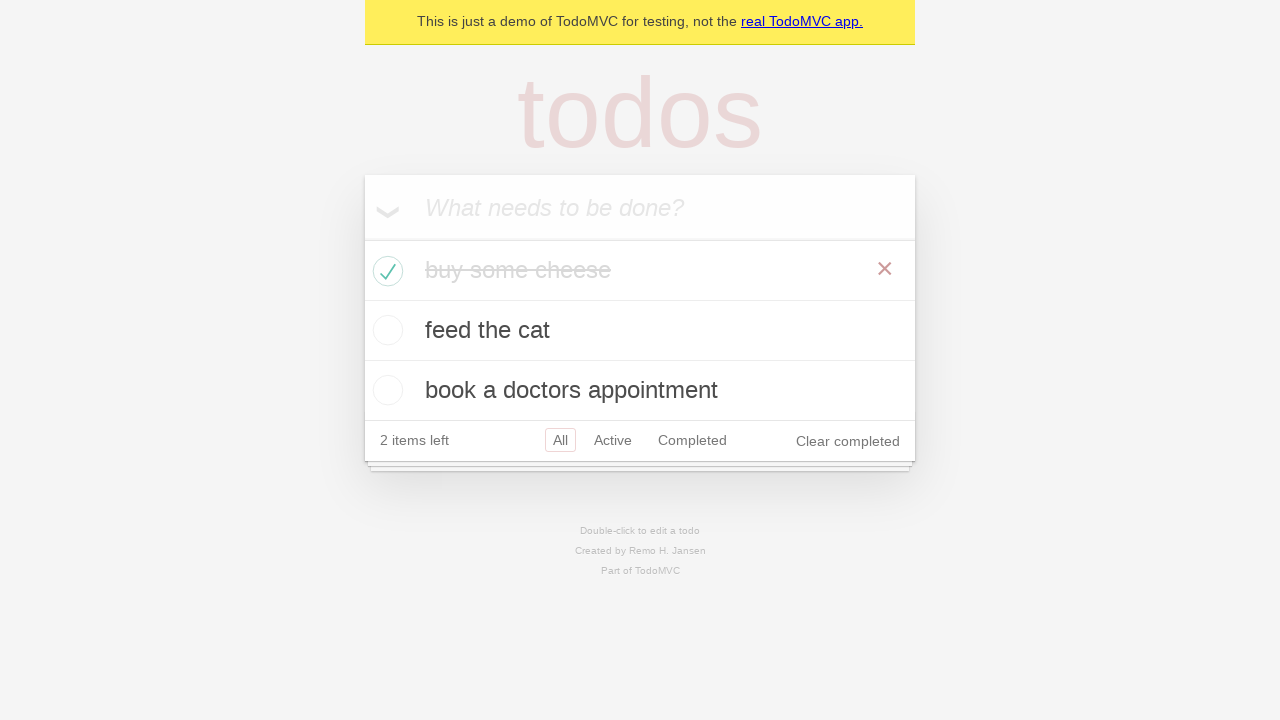